Tests a login form with multiple sets of credentials, filling username and password fields, submitting the form, and handling alert dialogs

Starting URL: http://only-testing-blog.blogspot.in/2014/05/login.html

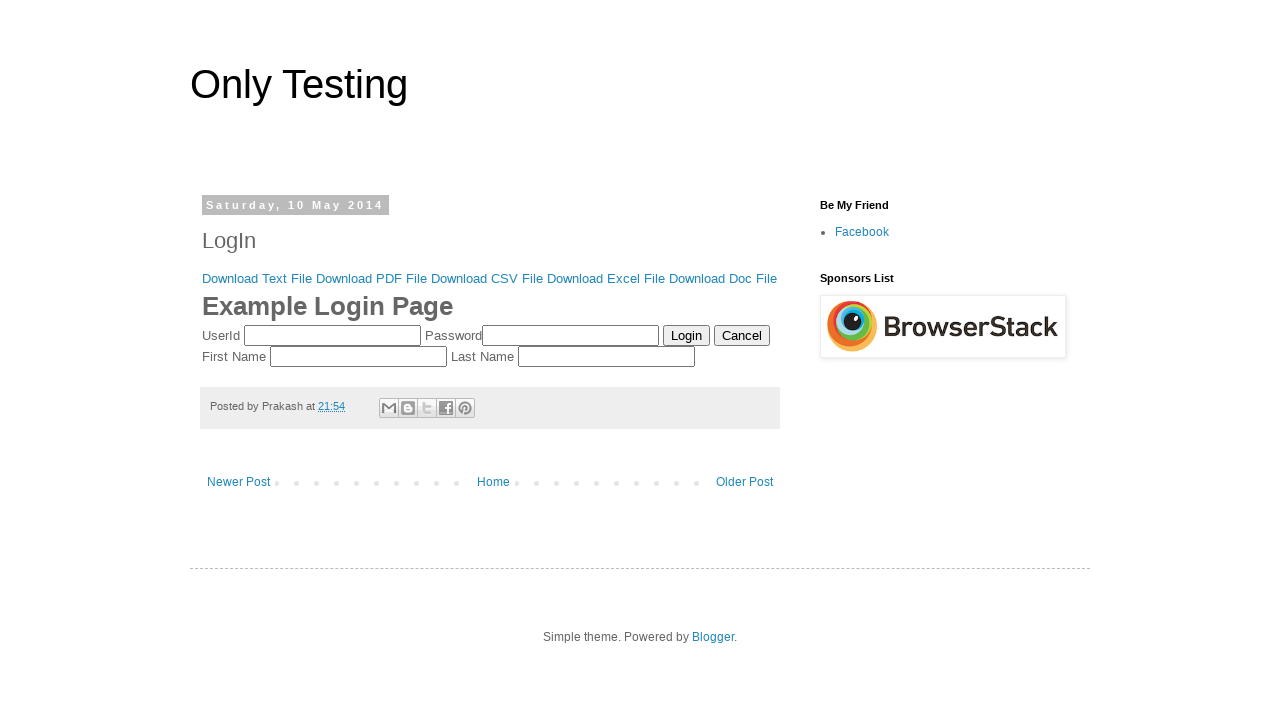

Cleared username field on input[name='userid']
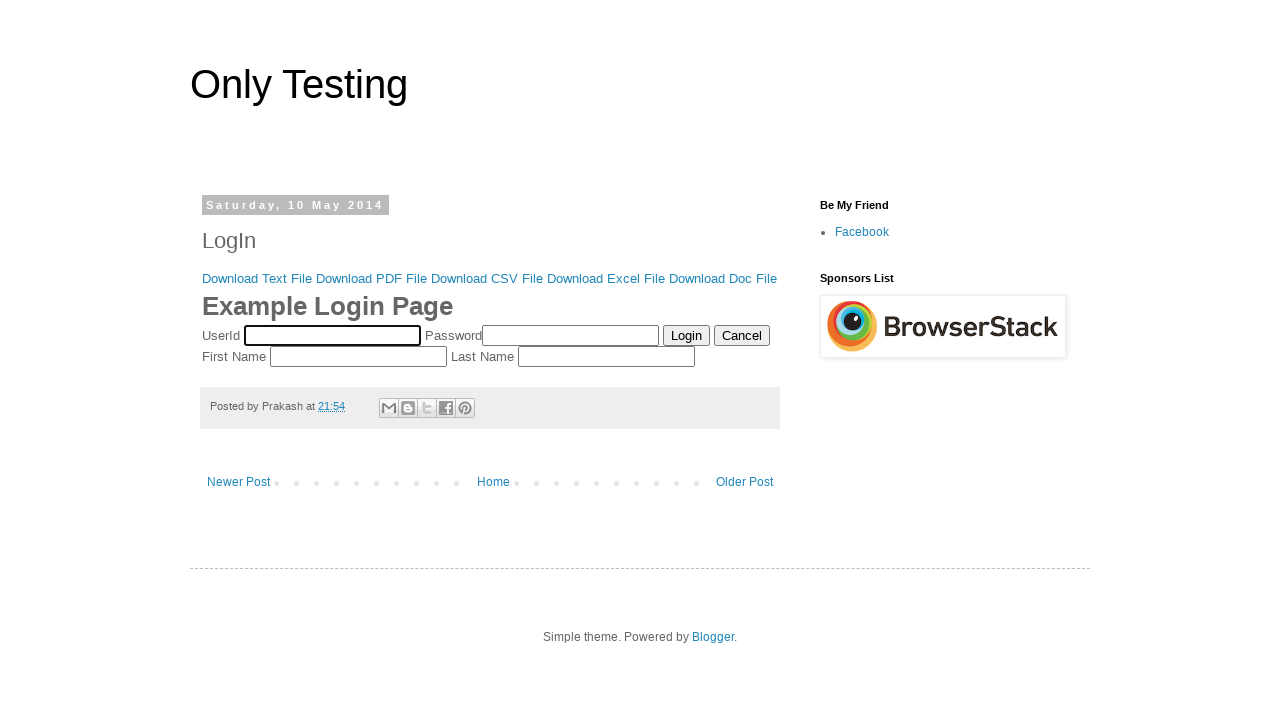

Filled username field with 'UserId1' on input[name='userid']
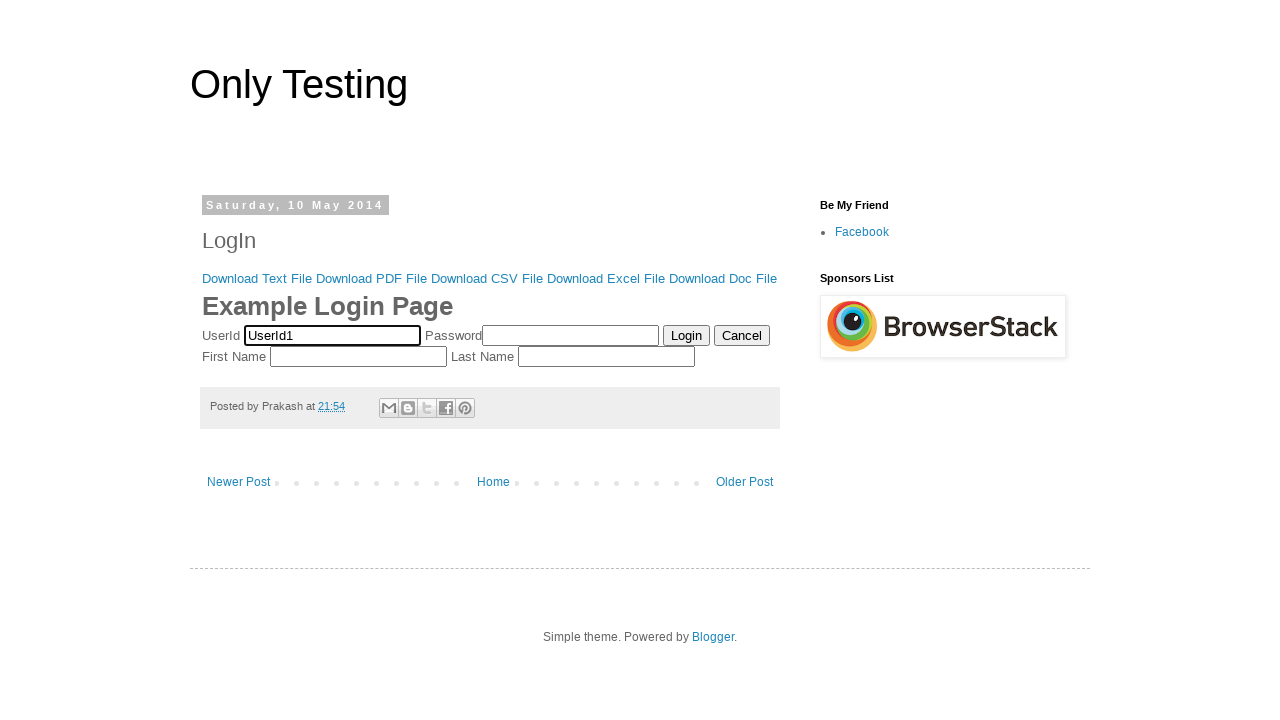

Cleared password field on input[name='pswrd']
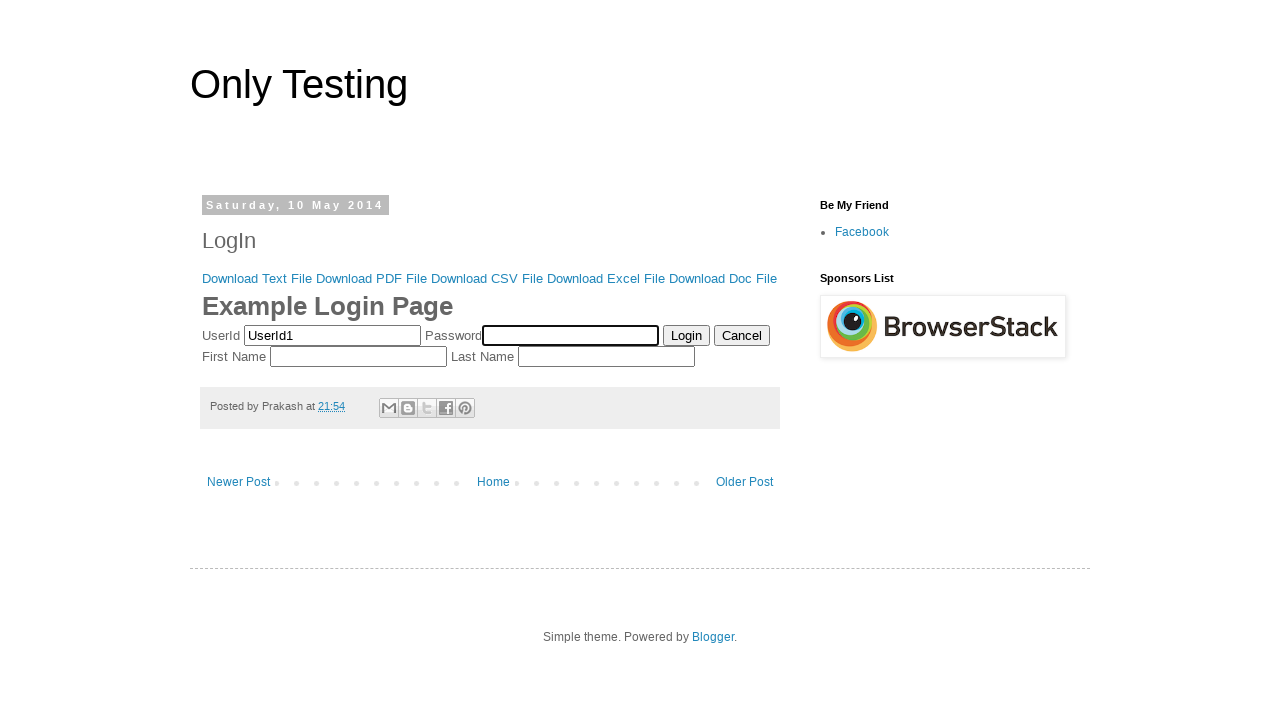

Filled password field with 'Pass1' on input[name='pswrd']
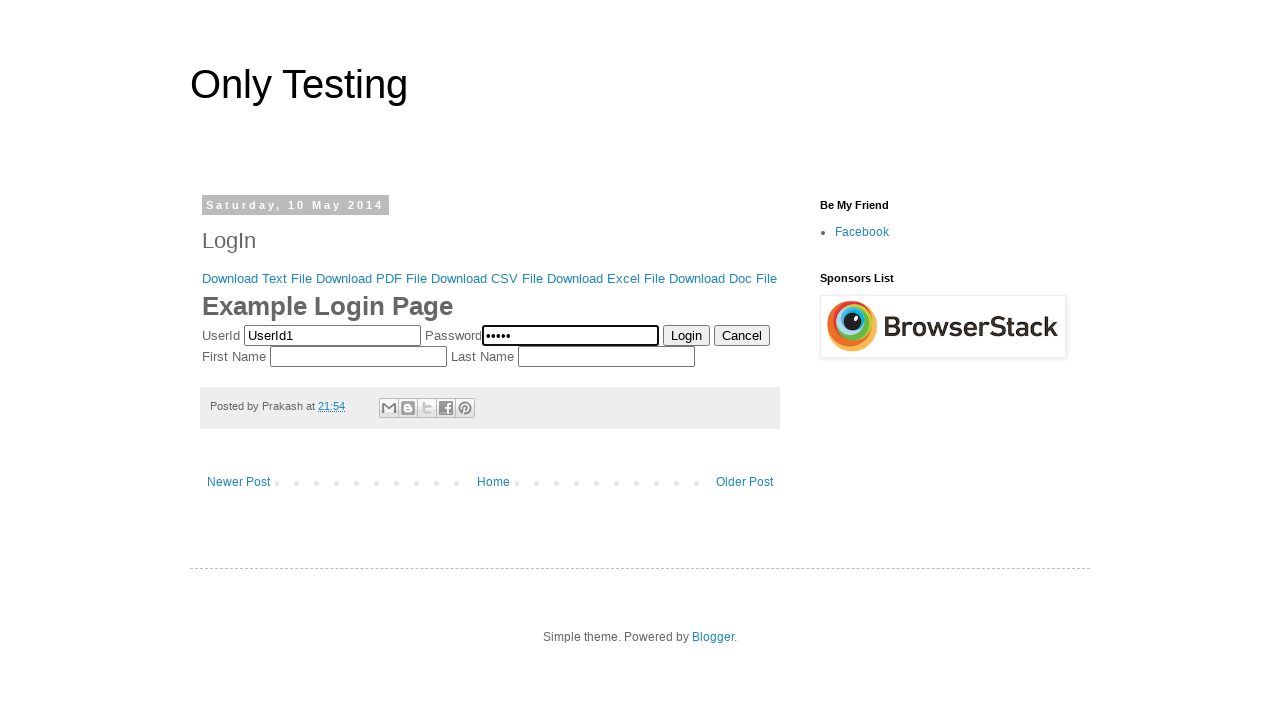

Clicked Login button at (686, 336) on input[value='Login']
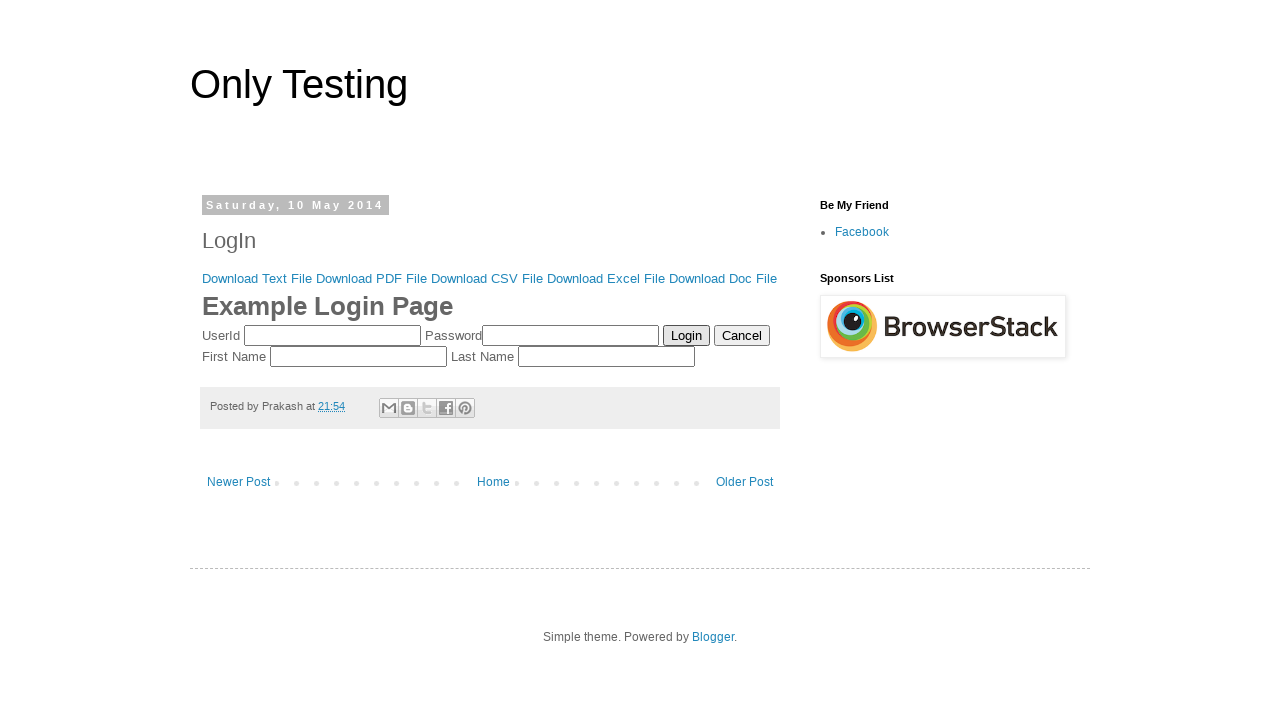

Set up dialog handler to accept alerts
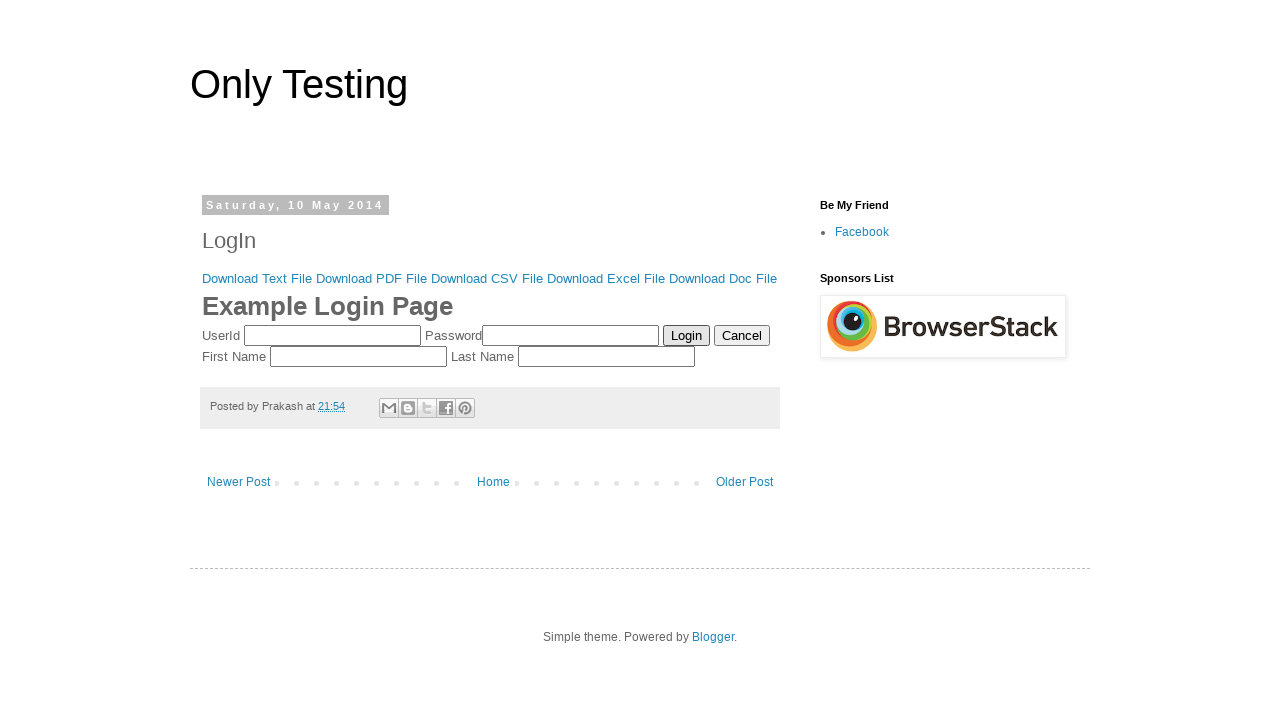

Cleared username field on input[name='userid']
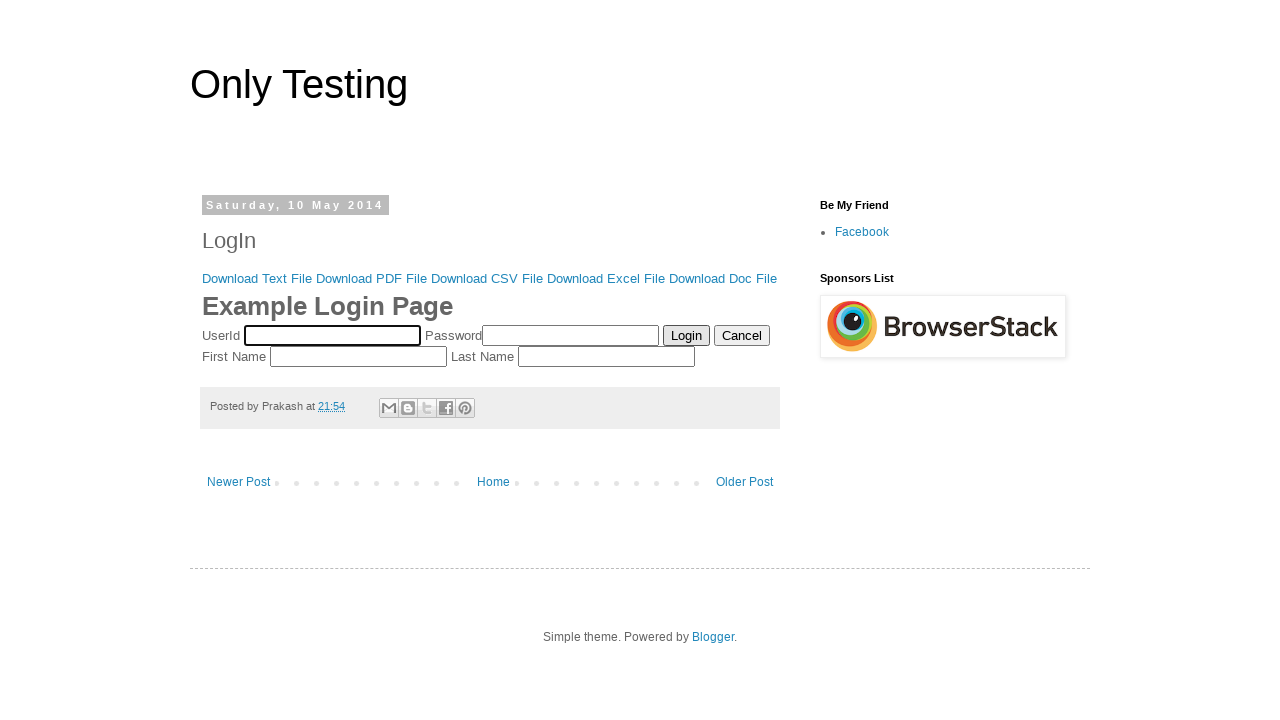

Filled username field with 'UserId2' on input[name='userid']
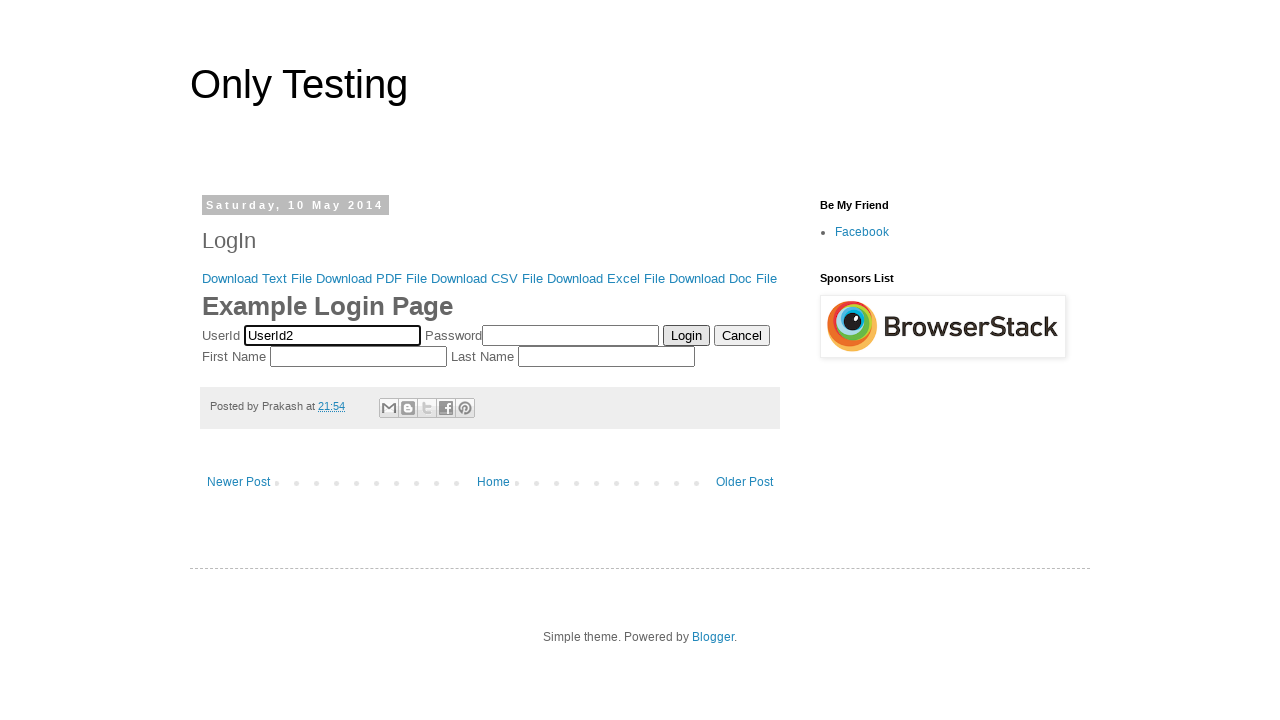

Cleared password field on input[name='pswrd']
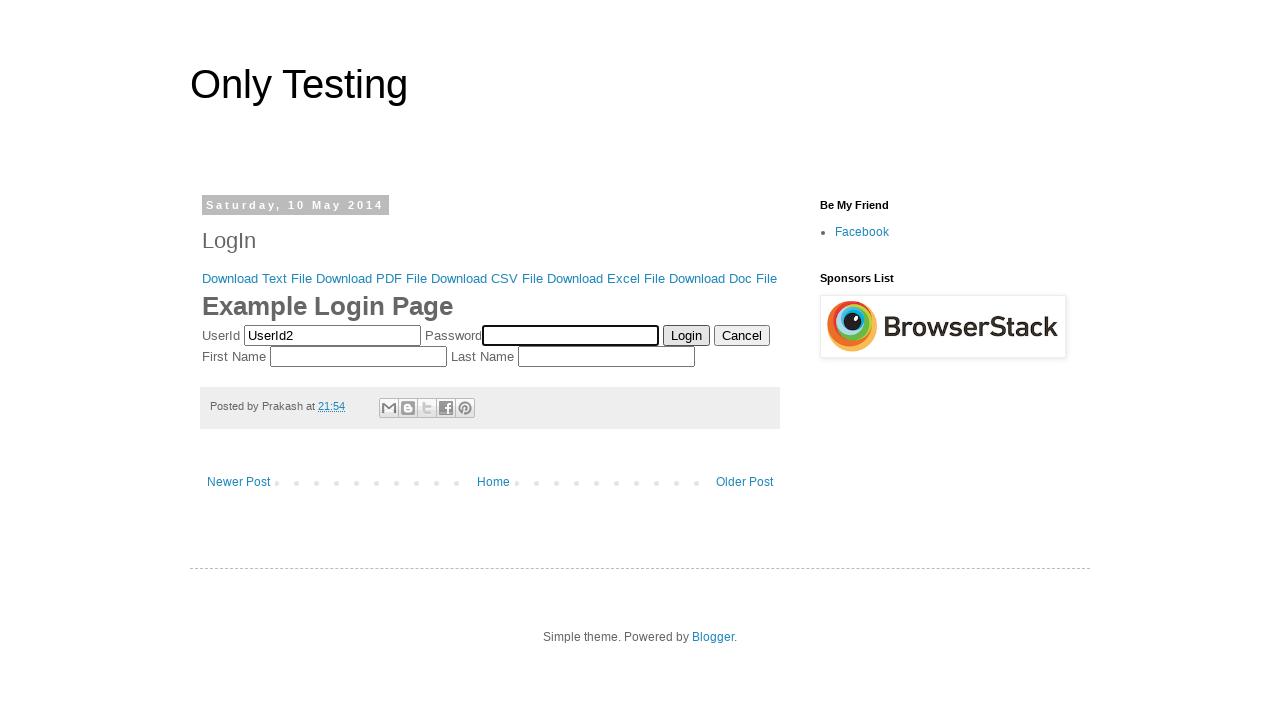

Filled password field with 'Pass2' on input[name='pswrd']
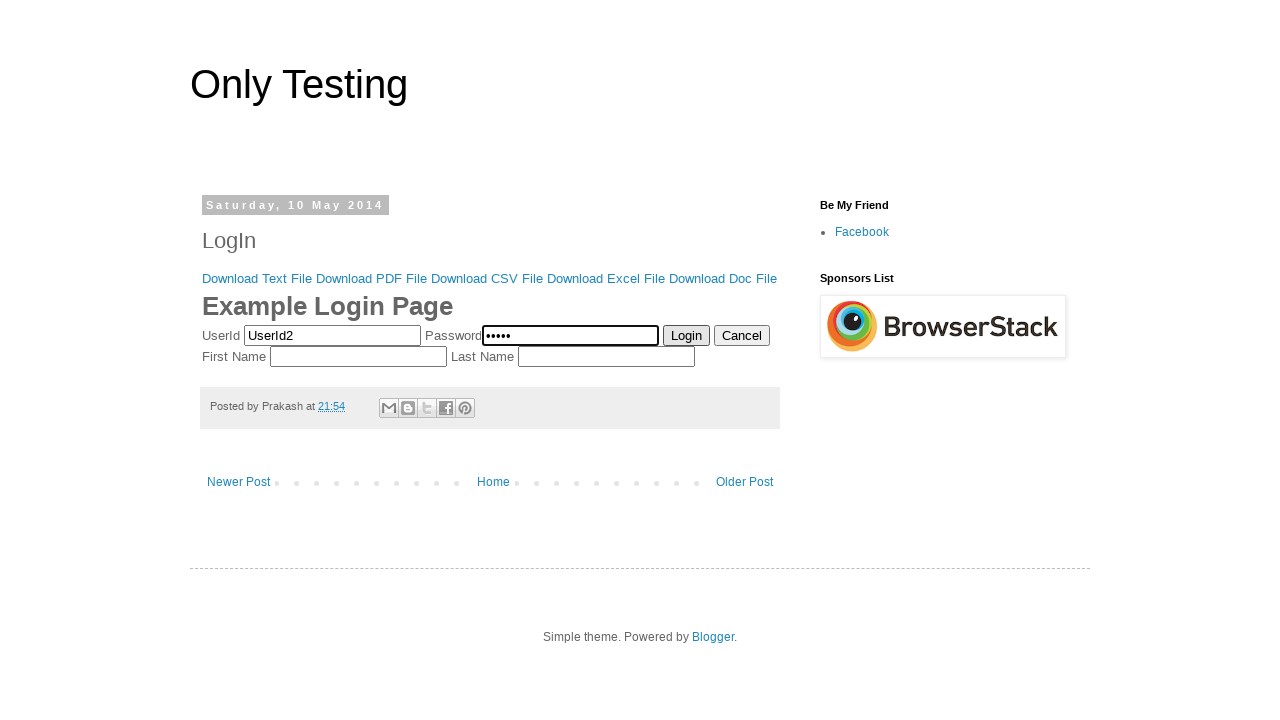

Clicked Login button at (686, 336) on input[value='Login']
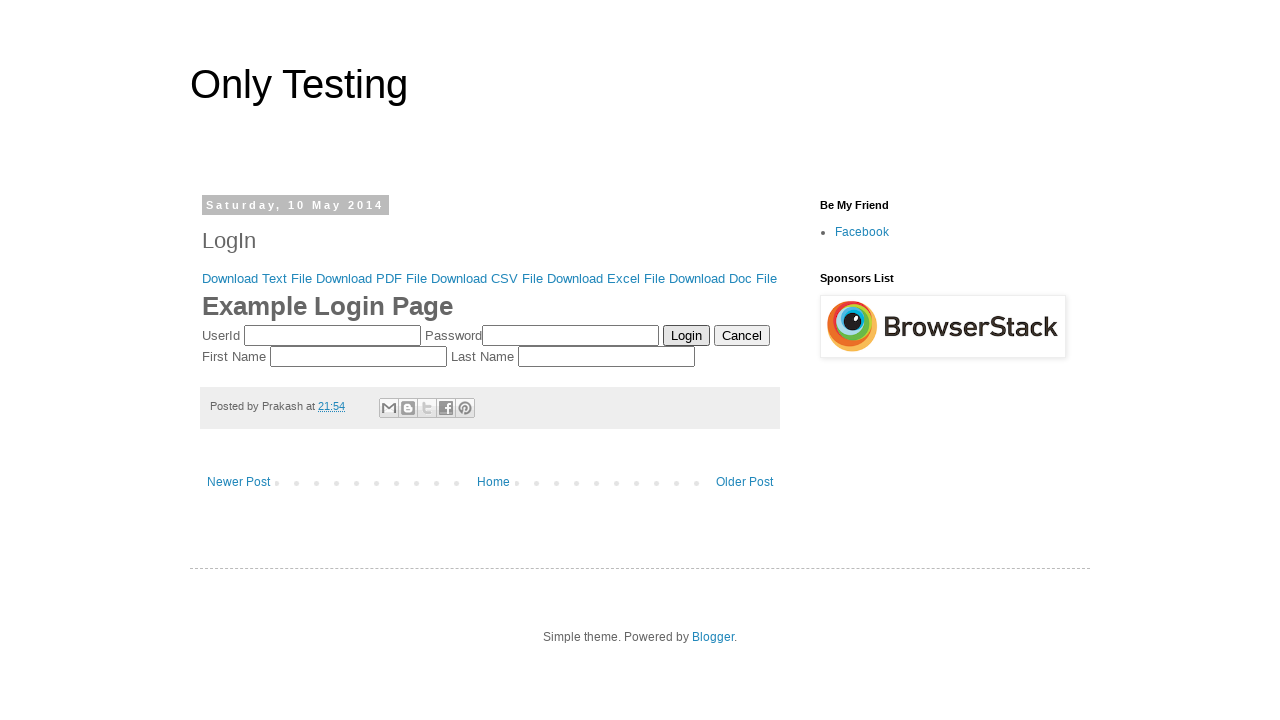

Set up dialog handler to accept alerts
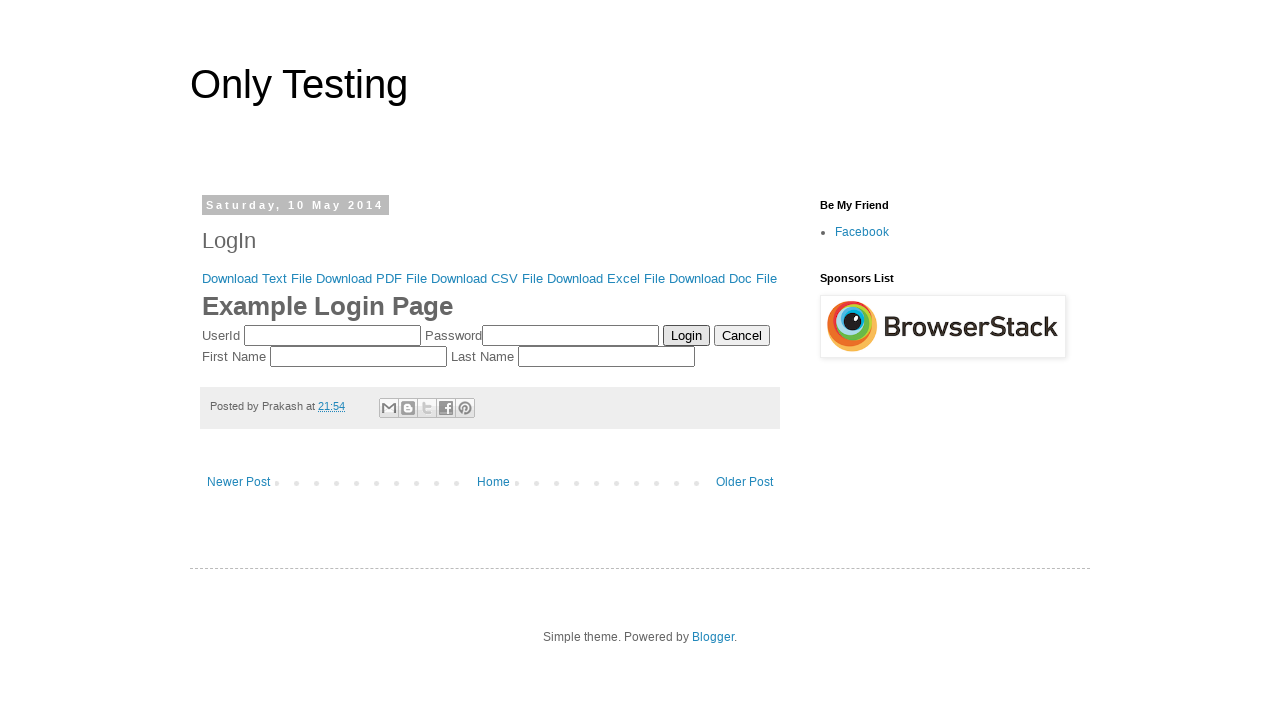

Cleared username field on input[name='userid']
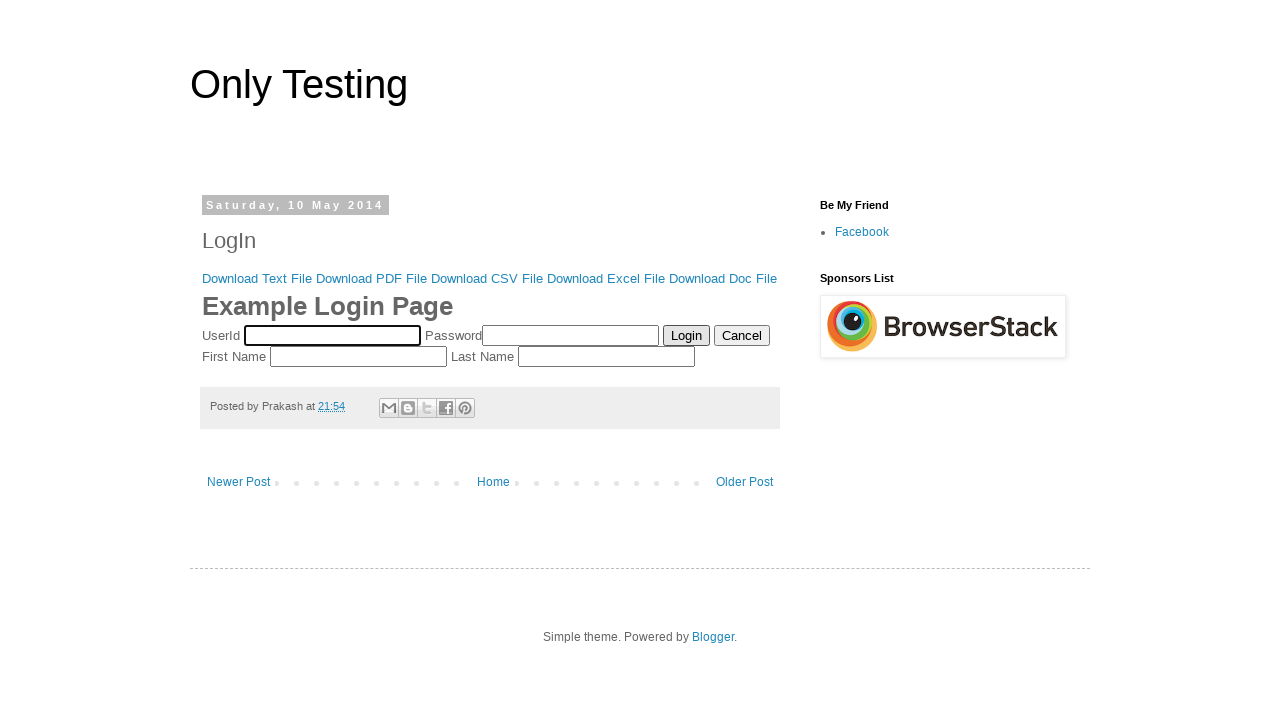

Filled username field with 'UserId3' on input[name='userid']
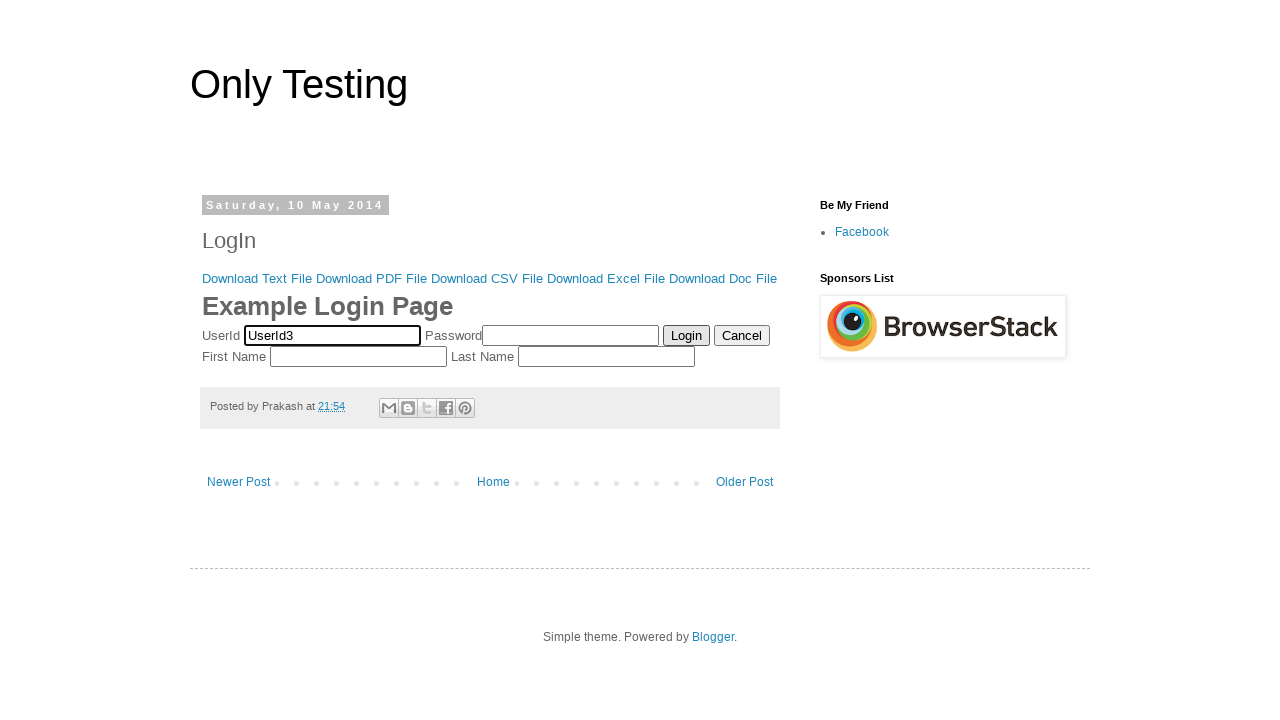

Cleared password field on input[name='pswrd']
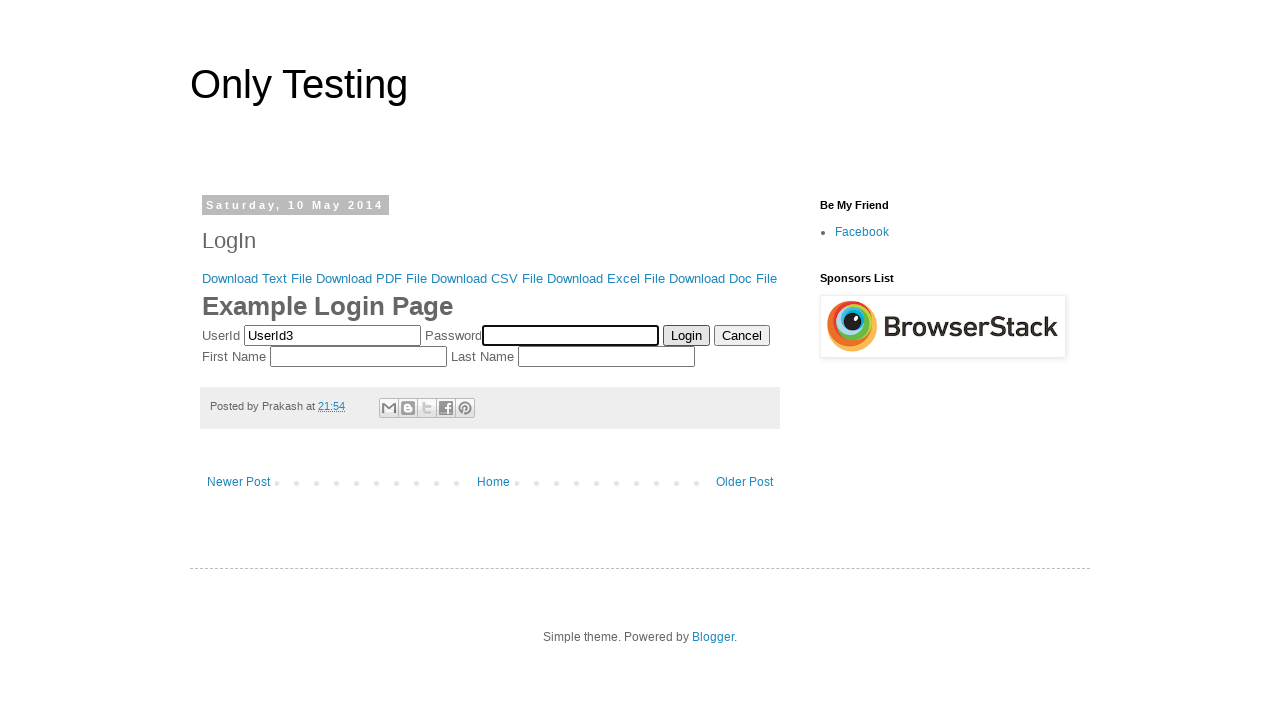

Filled password field with 'Pass3' on input[name='pswrd']
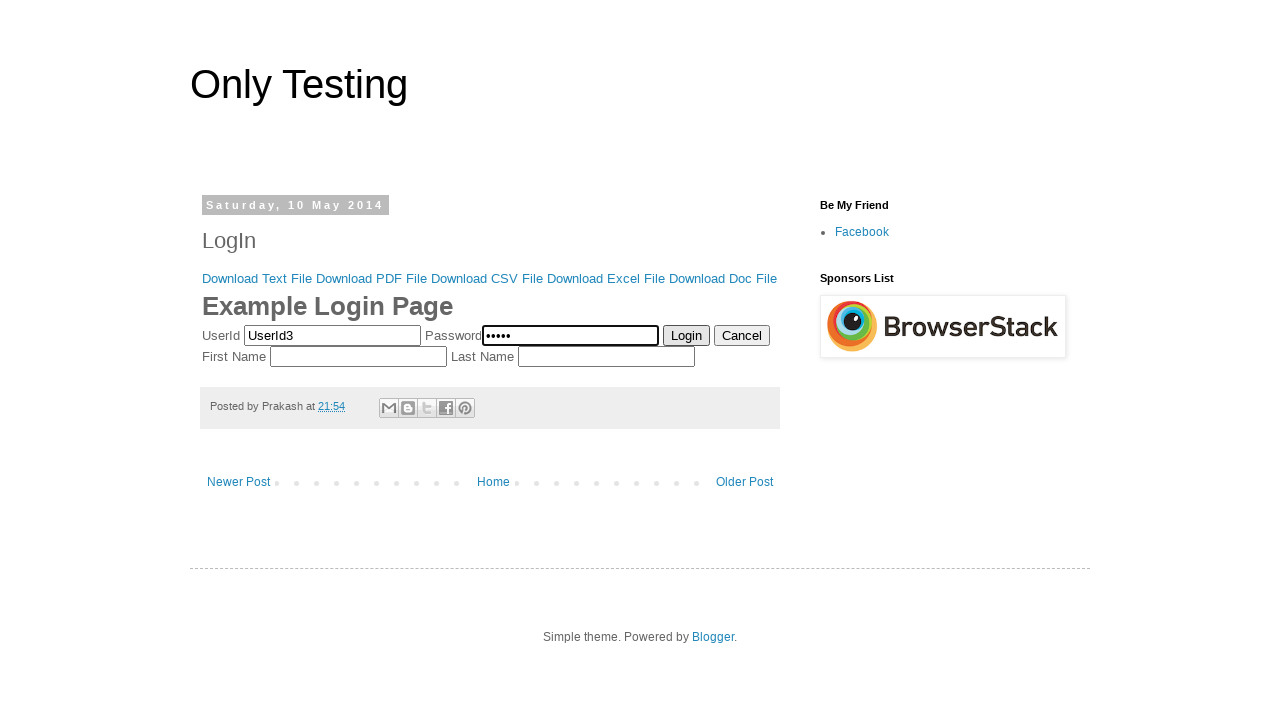

Clicked Login button at (686, 336) on input[value='Login']
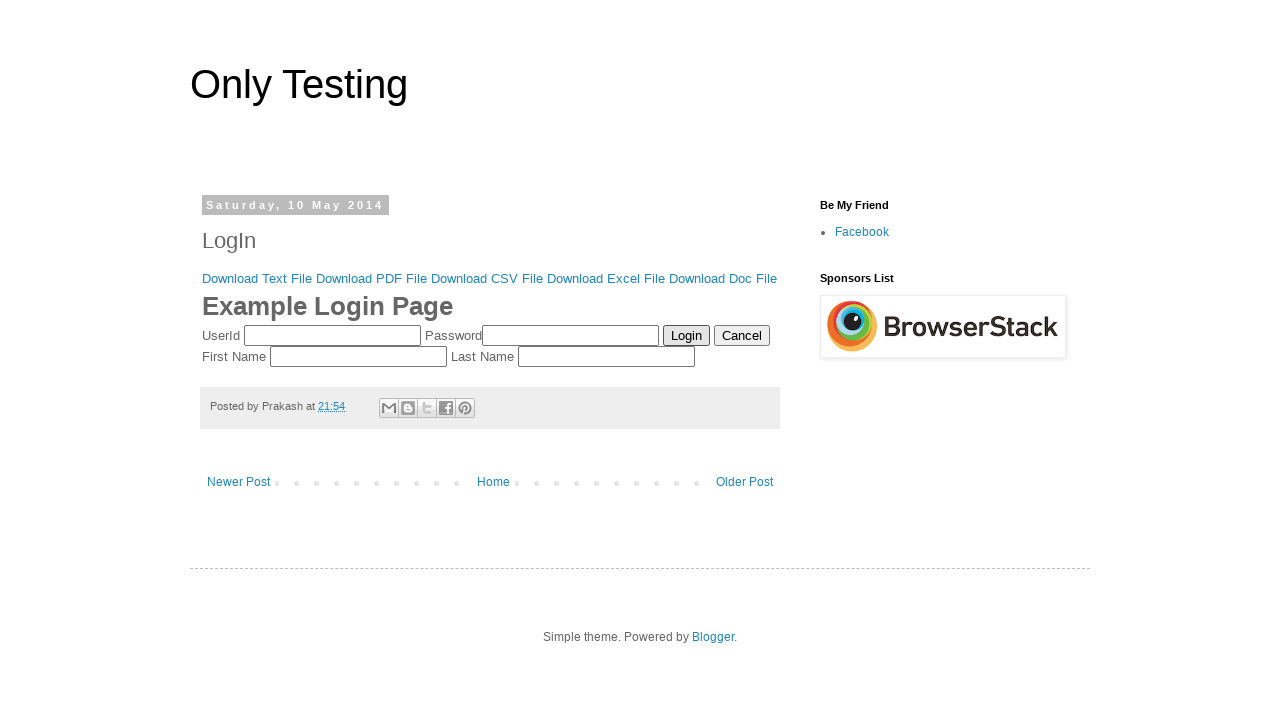

Set up dialog handler to accept alerts
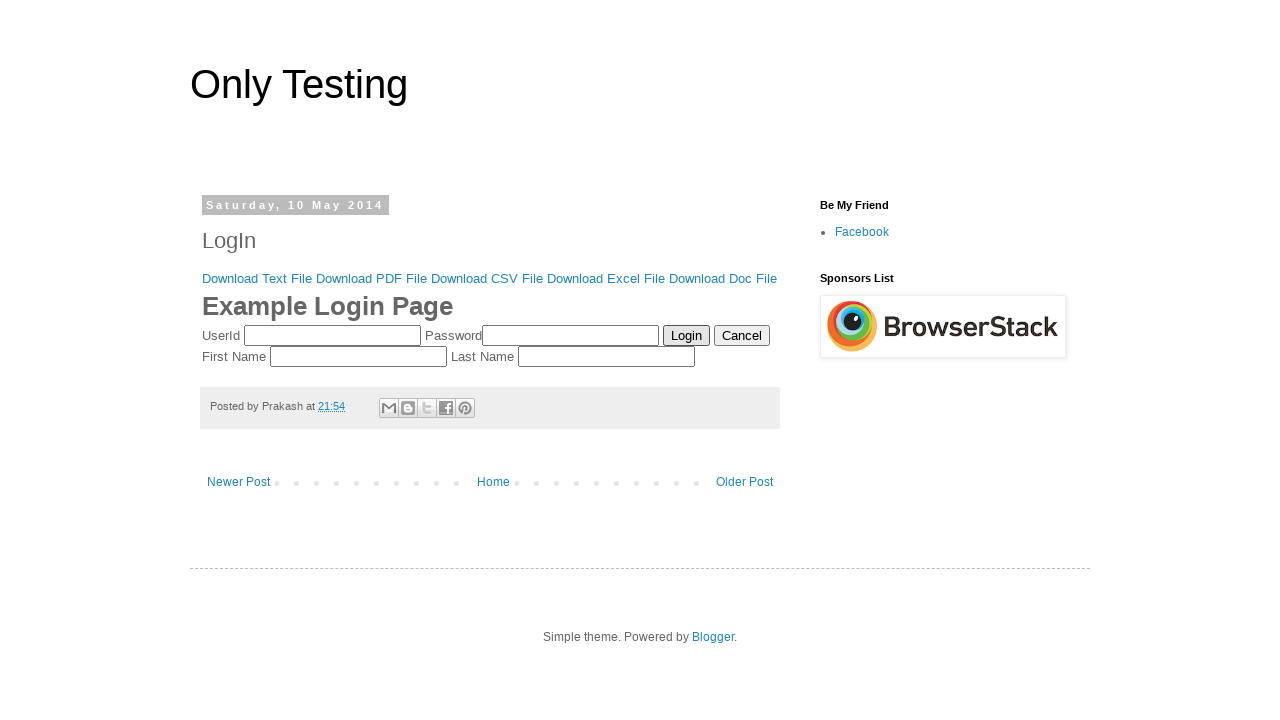

Cleared username field on input[name='userid']
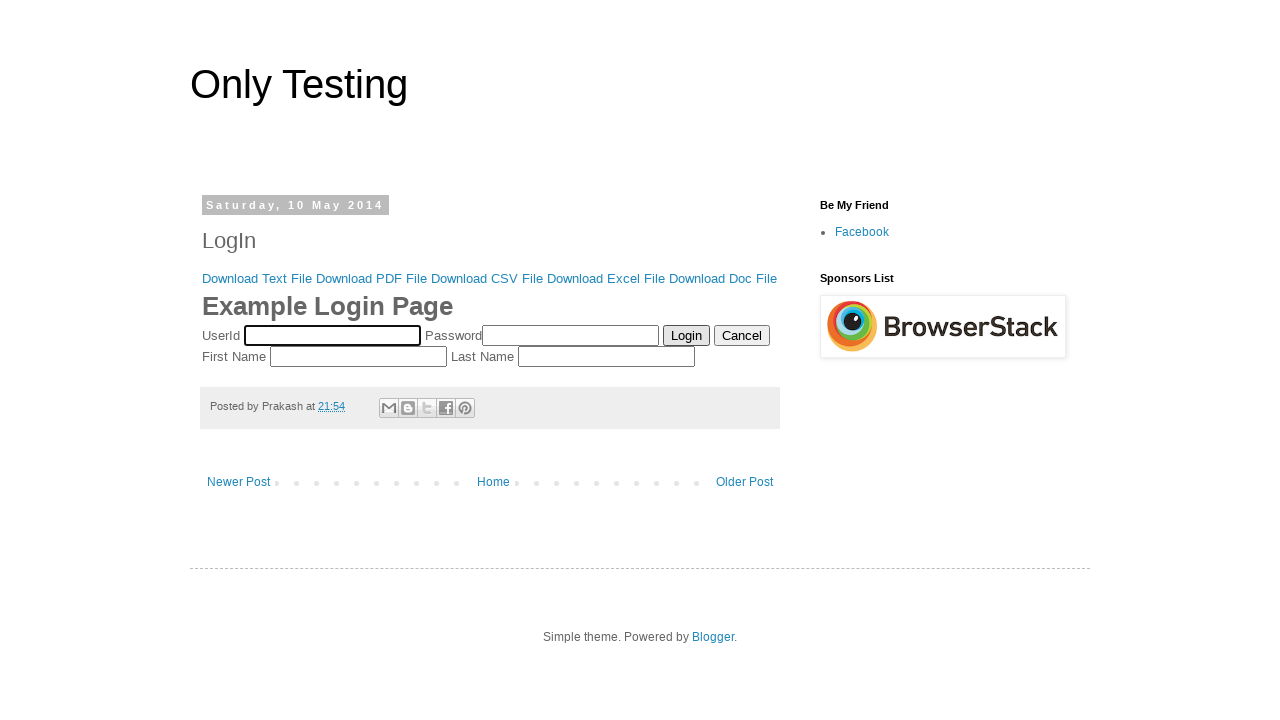

Filled username field with 'UserId4' on input[name='userid']
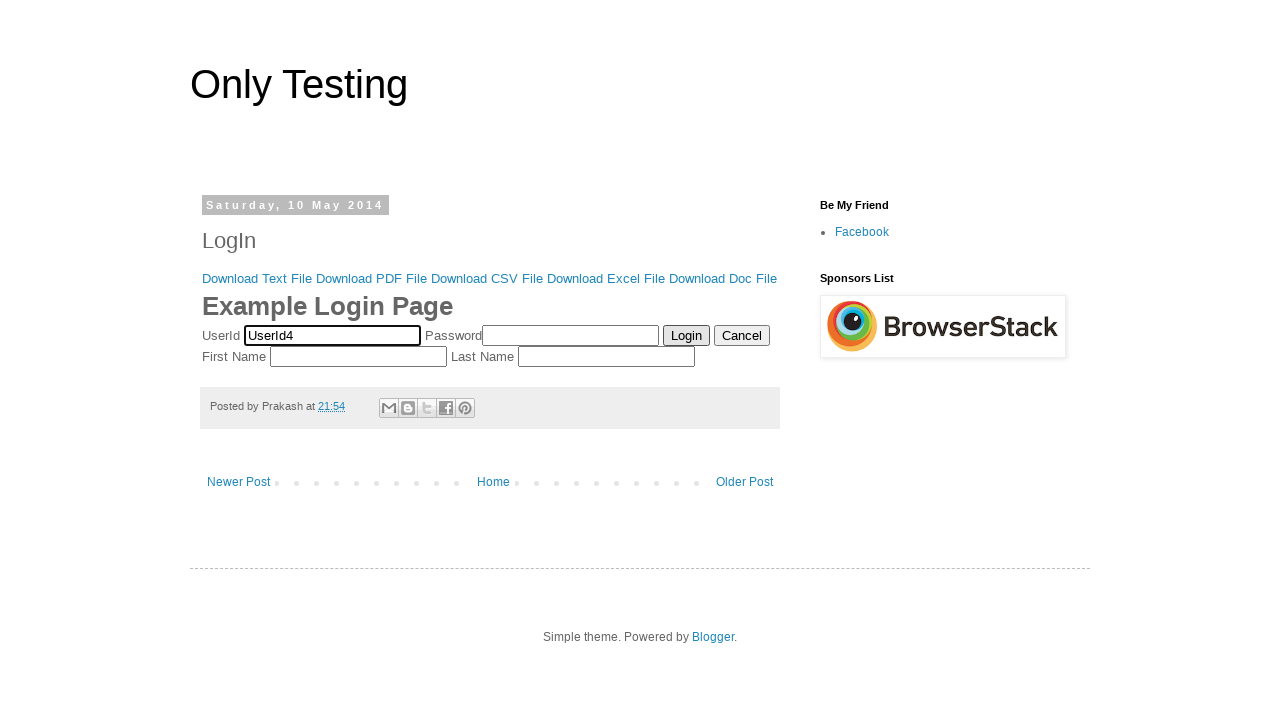

Cleared password field on input[name='pswrd']
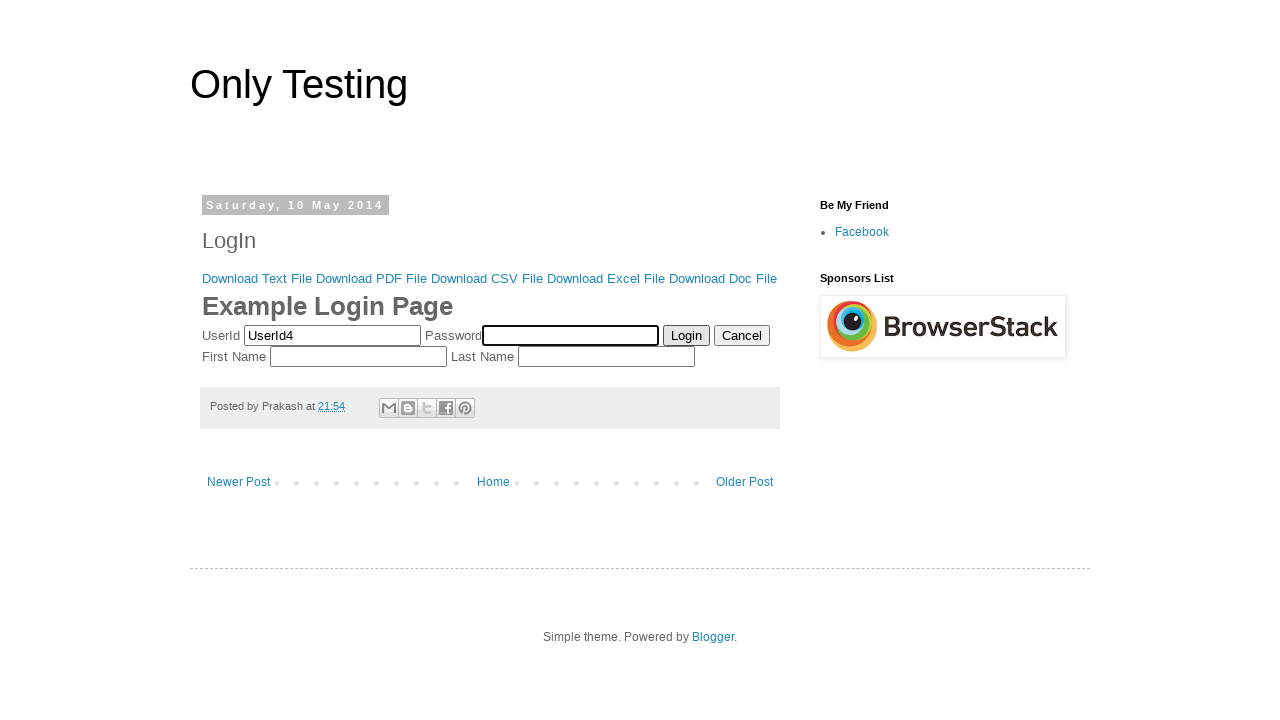

Filled password field with 'Pass4' on input[name='pswrd']
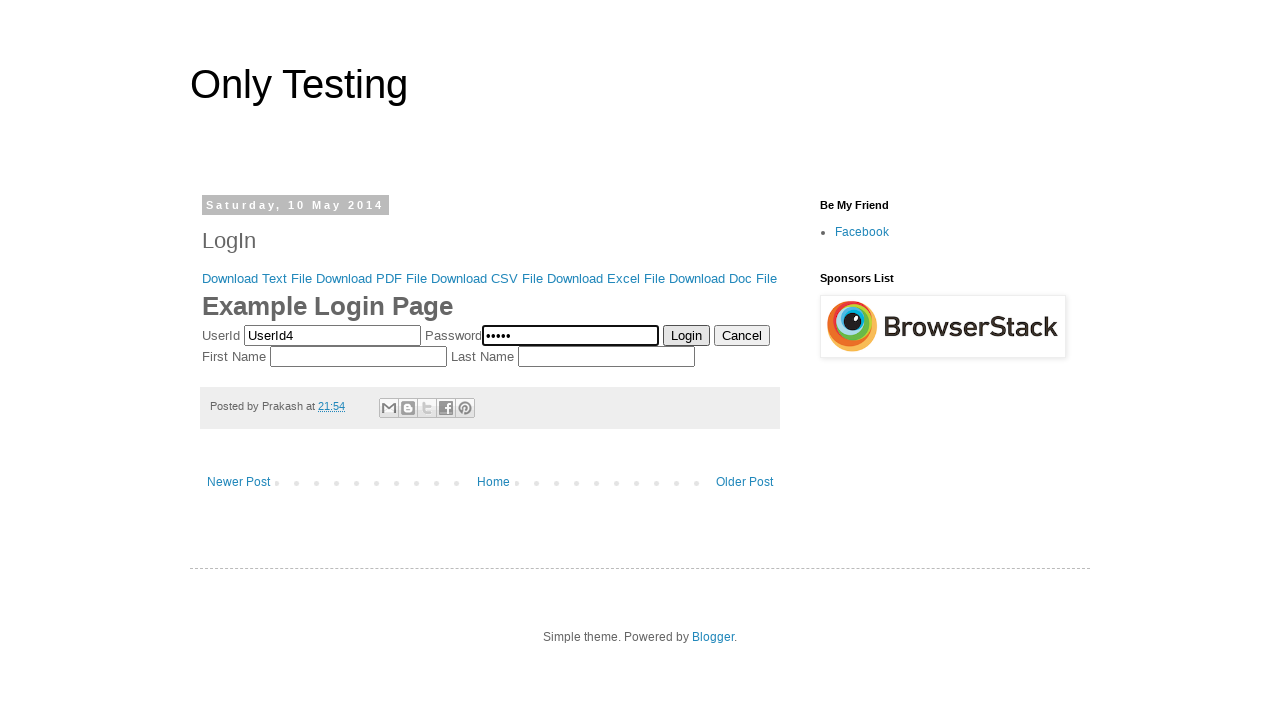

Clicked Login button at (686, 336) on input[value='Login']
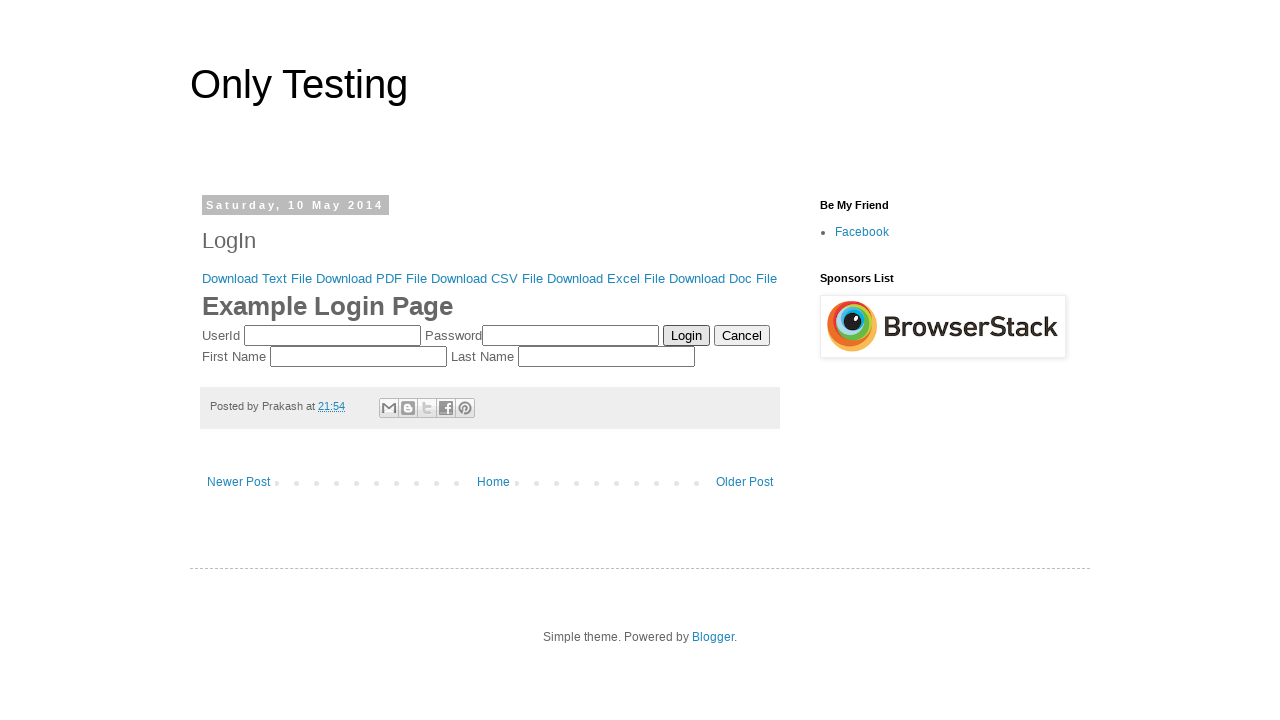

Set up dialog handler to accept alerts
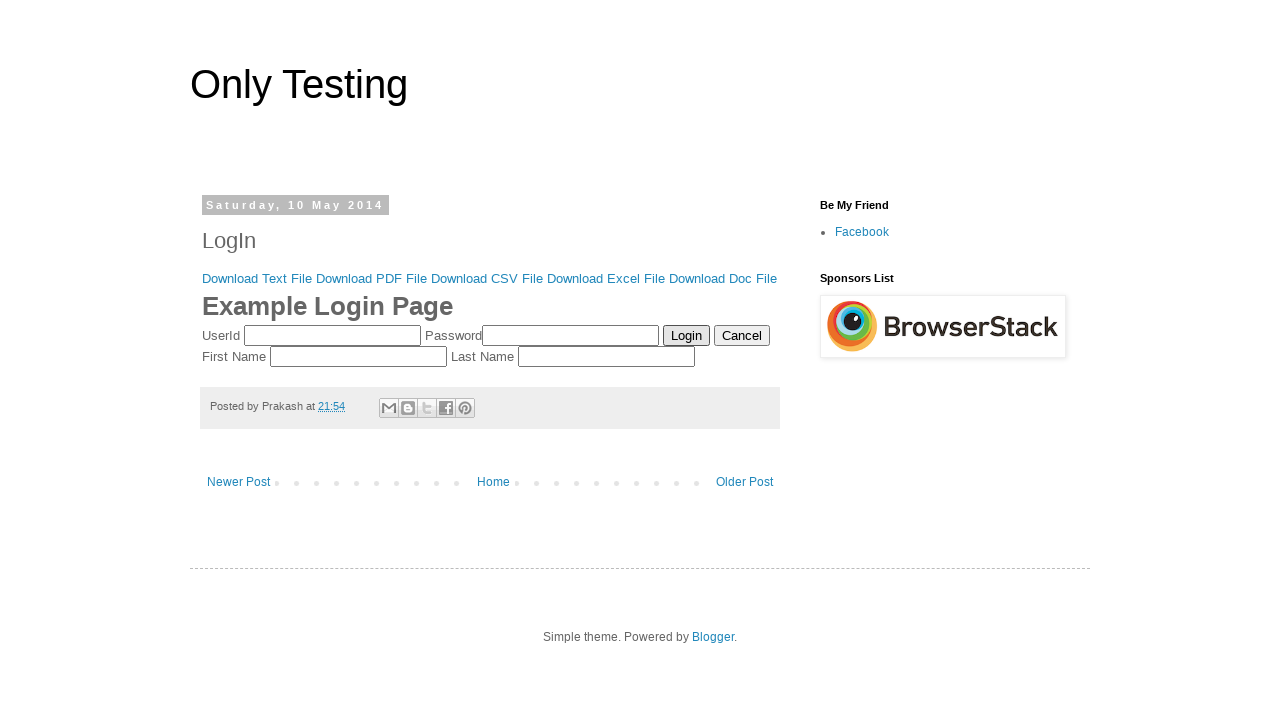

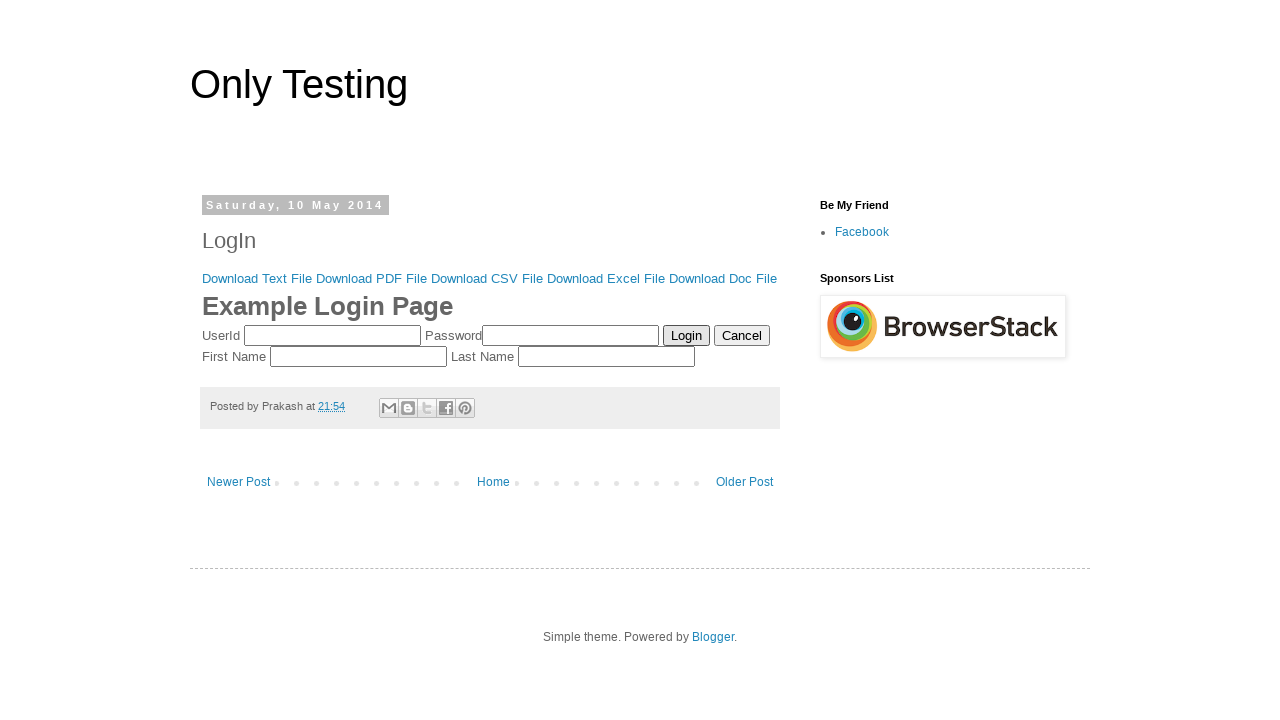